Tests drag and drop functionality by dragging an image into a box

Starting URL: https://formy-project.herokuapp.com/

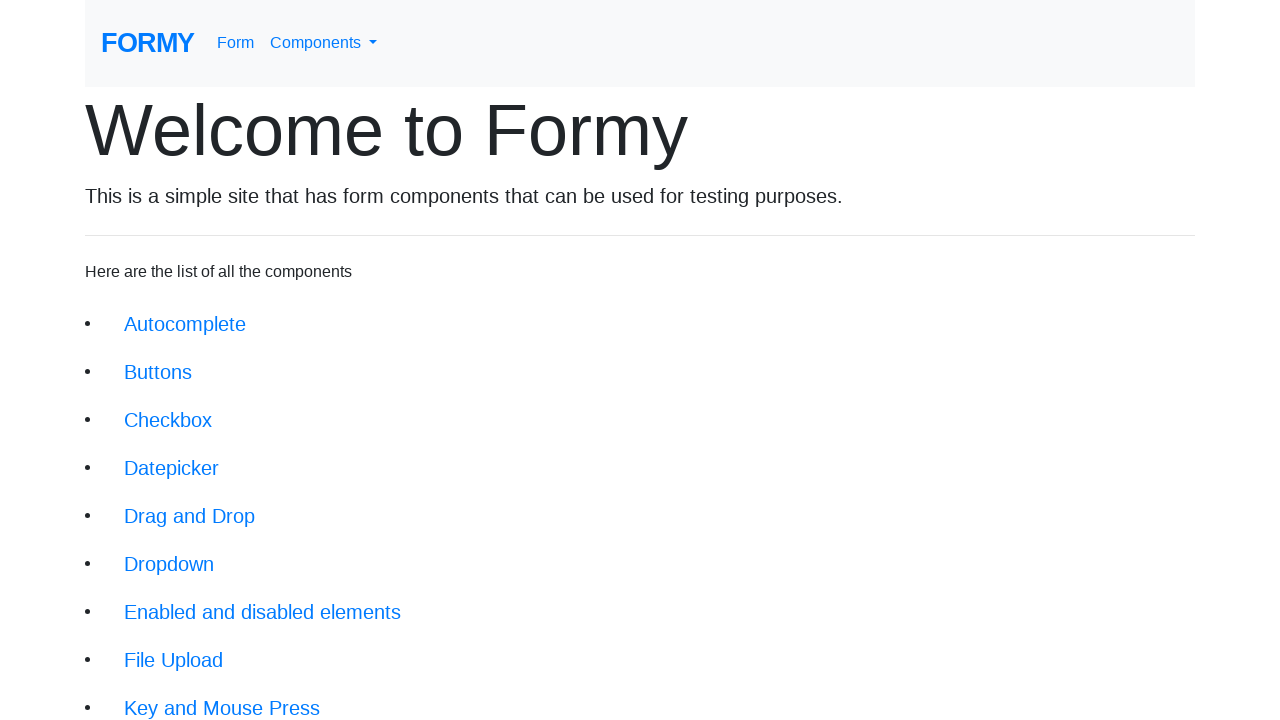

Clicked on Drag and Drop menu item at (190, 516) on xpath=/html/body/div[1]/div/li[5]/a
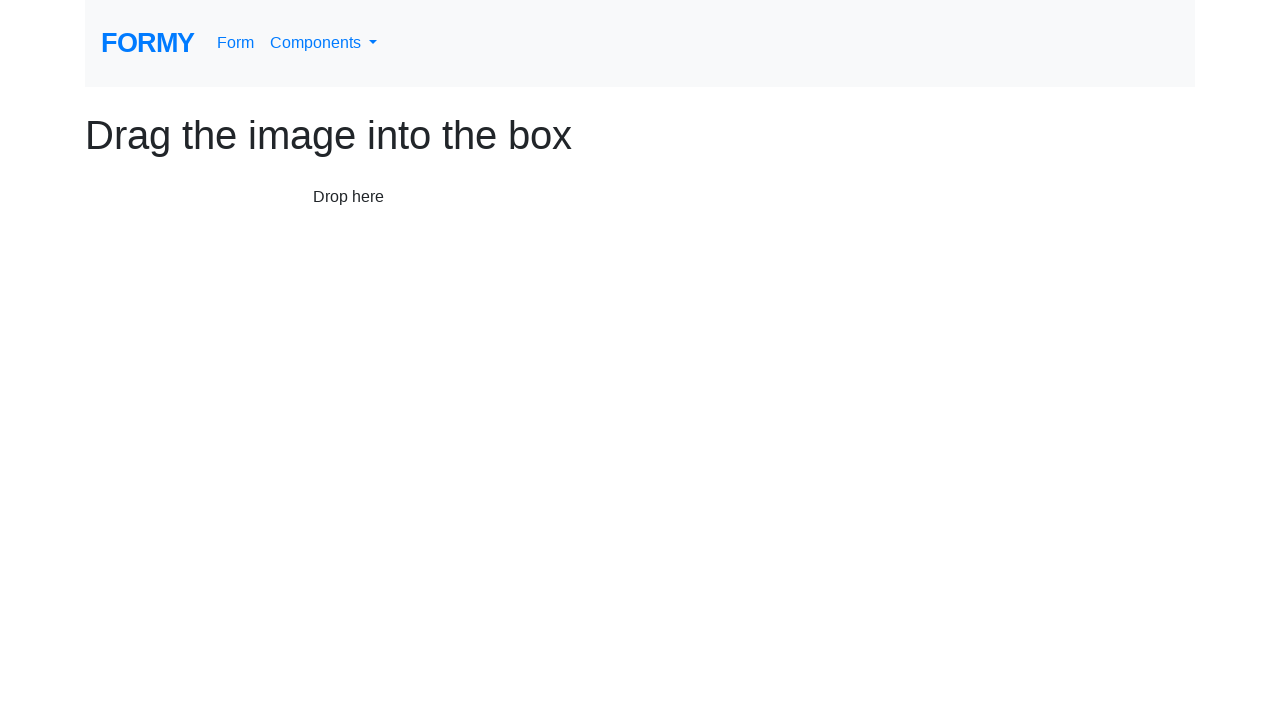

Located source image element for drag and drop
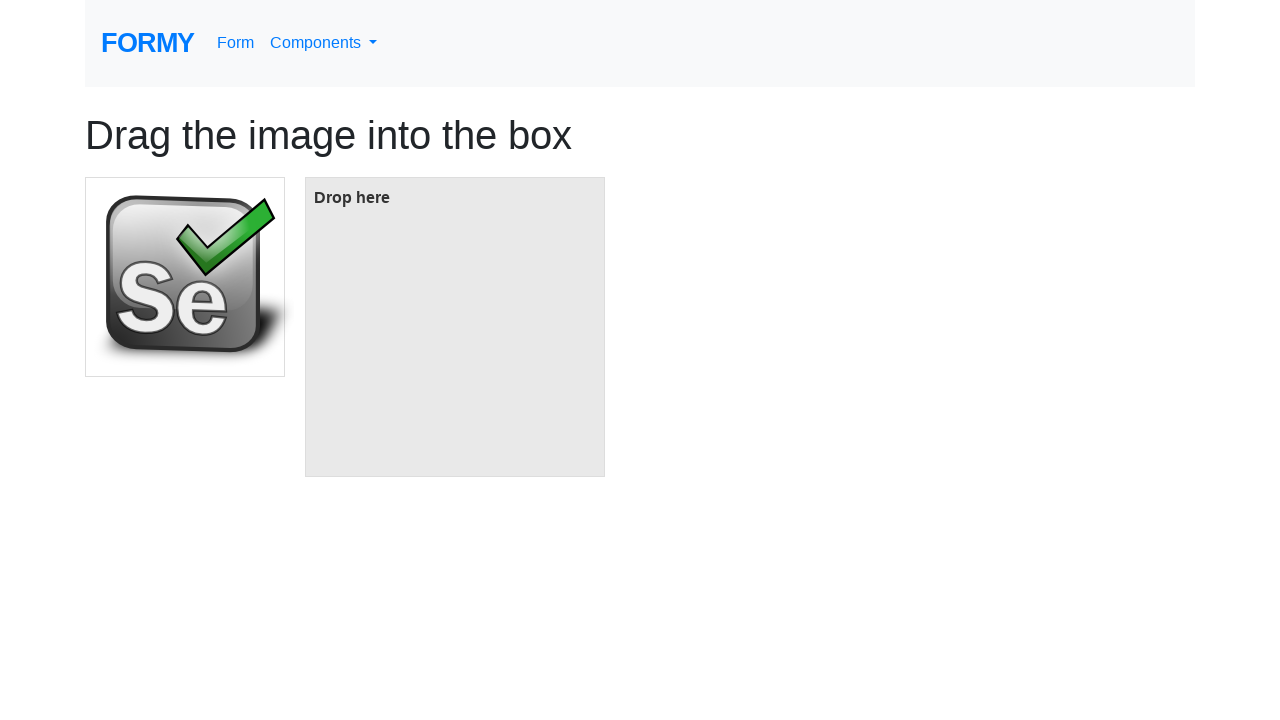

Located target box element for drag and drop
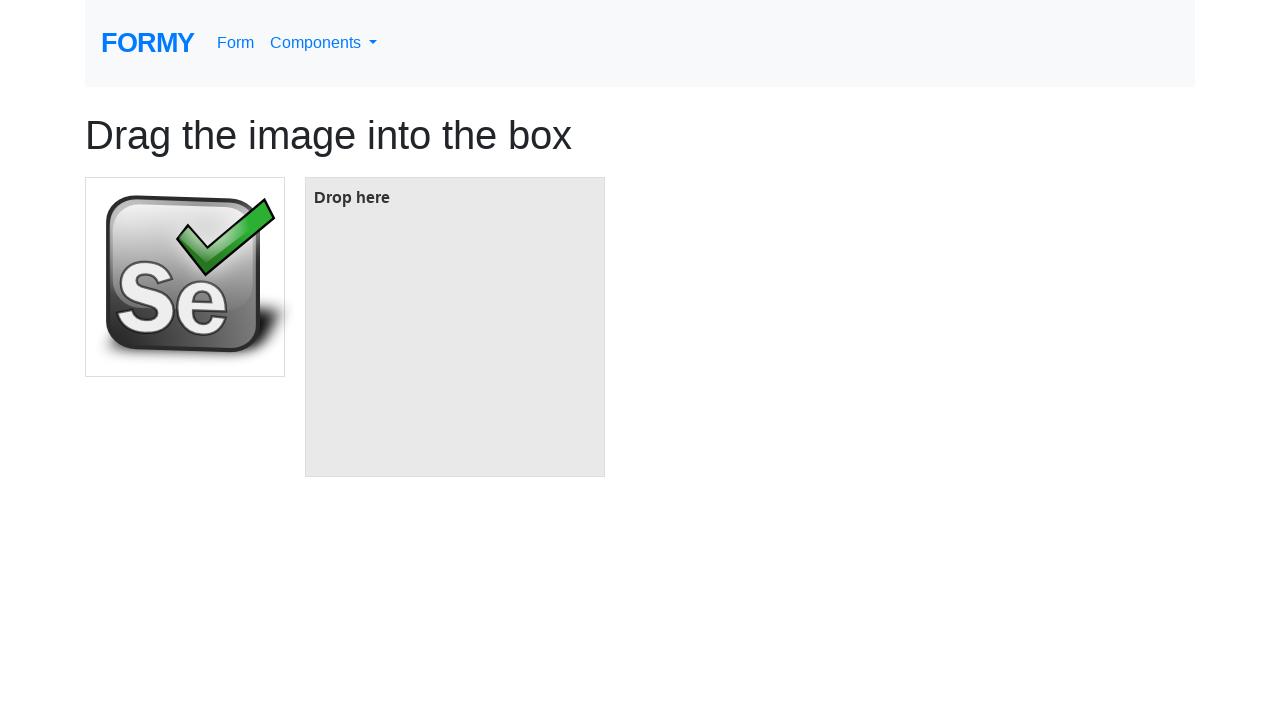

Dragged image into box at (455, 327)
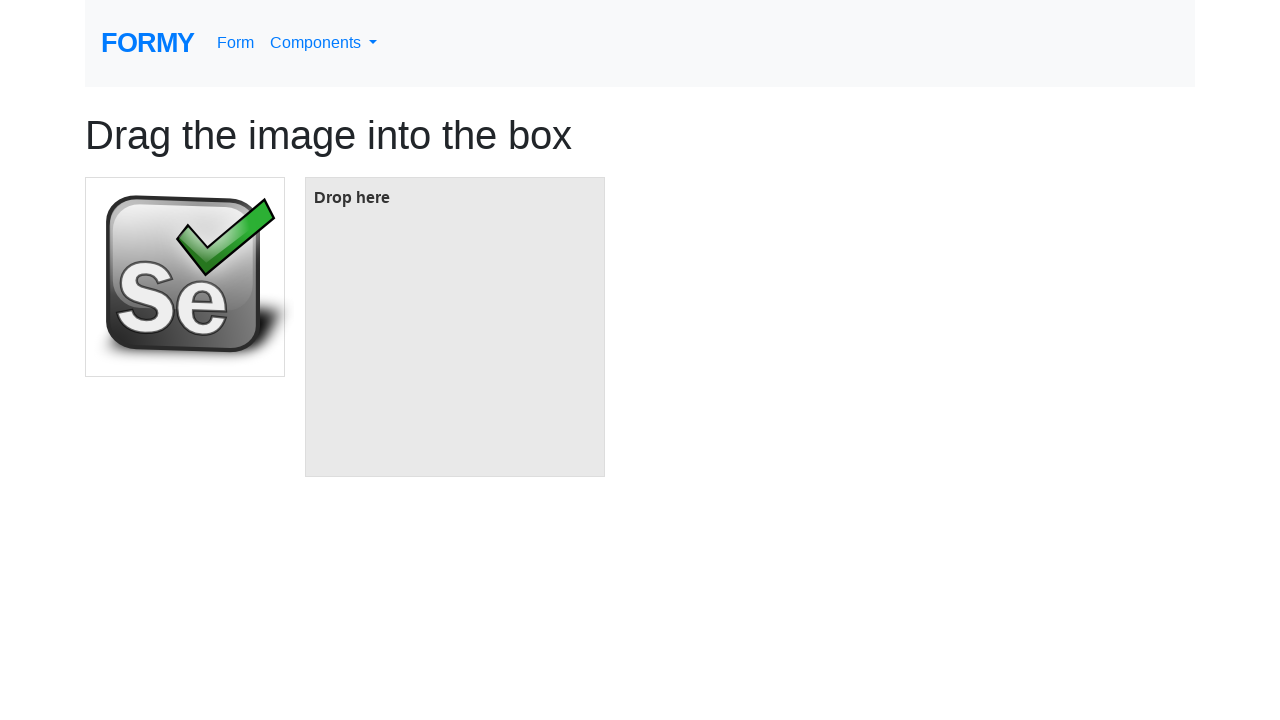

Clicked logo to return to home page at (148, 43) on #logo
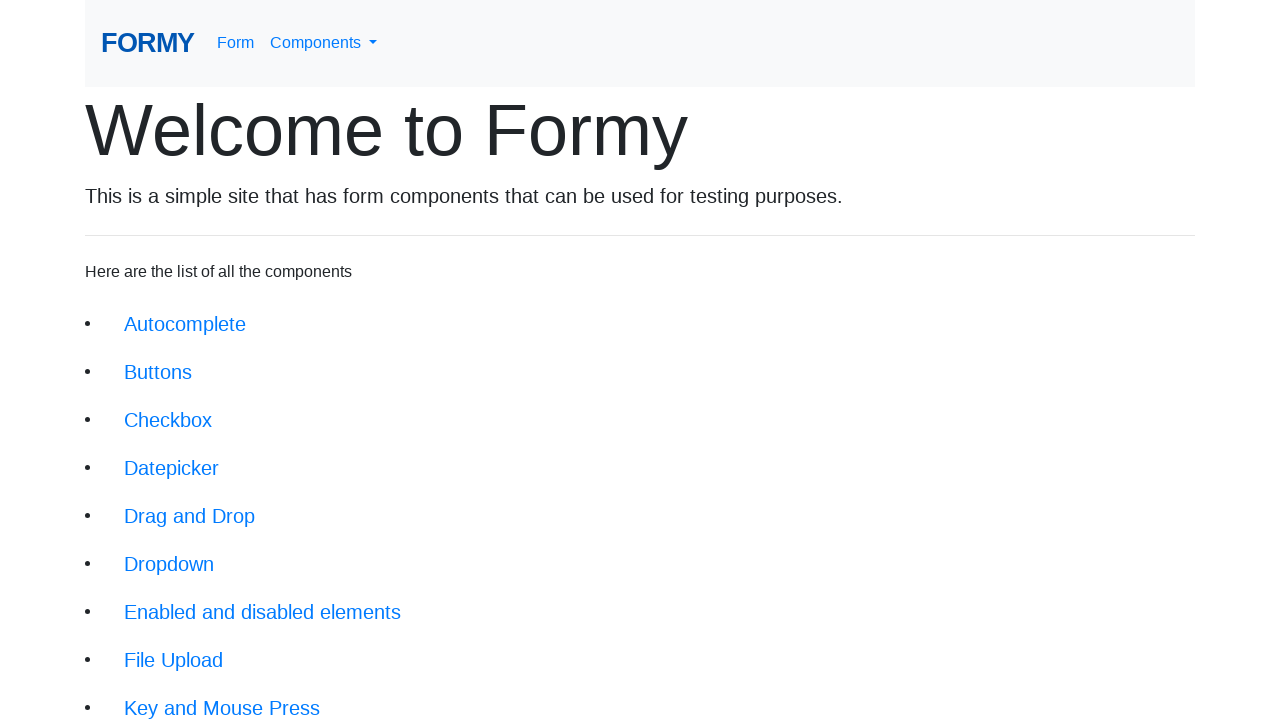

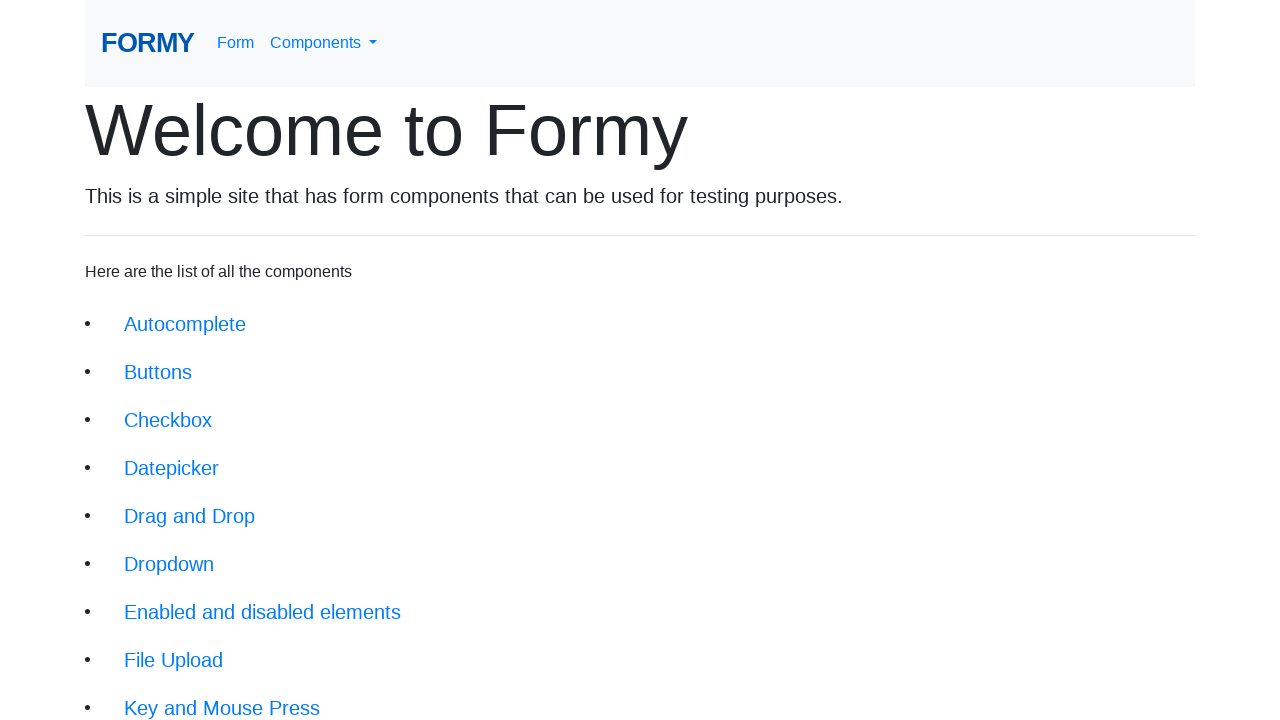